Tests browser alert handling (accept, dismiss, prompt input) and window switching functionality on demoqa.com by interacting with various alert buttons and opening a new browser window.

Starting URL: https://demoqa.com/alerts

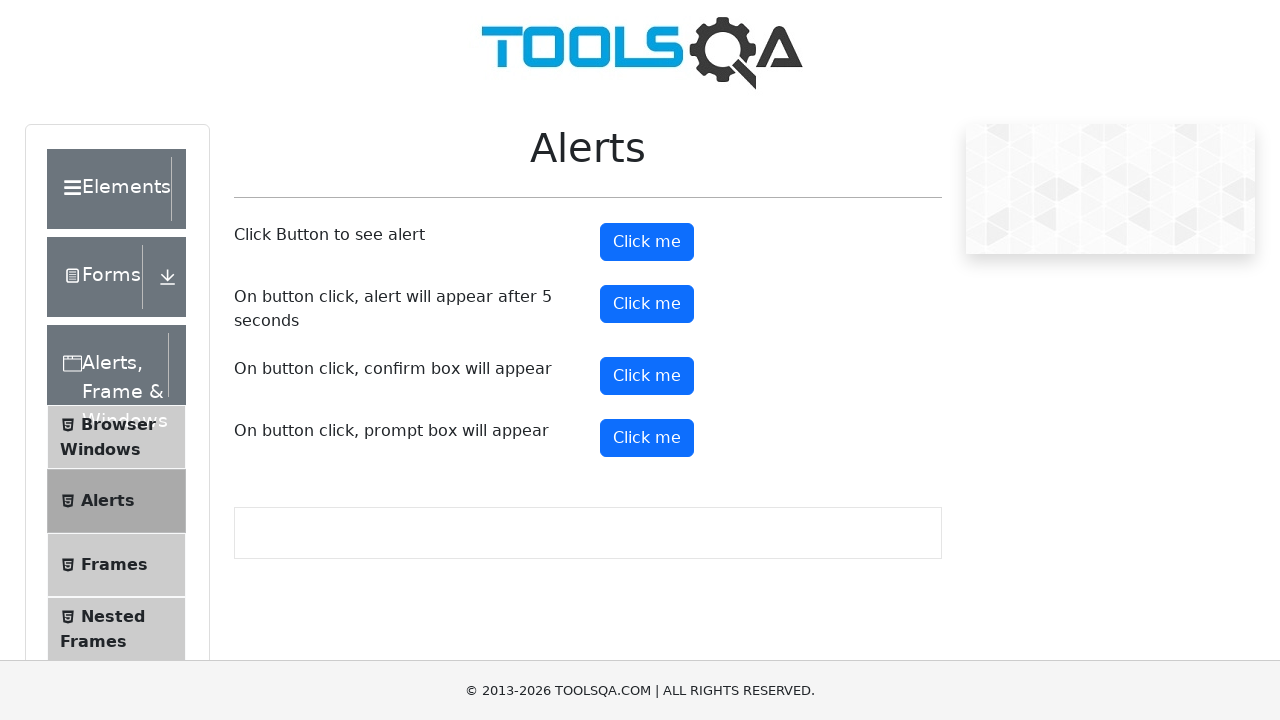

Clicked alert button at (647, 242) on #alertButton
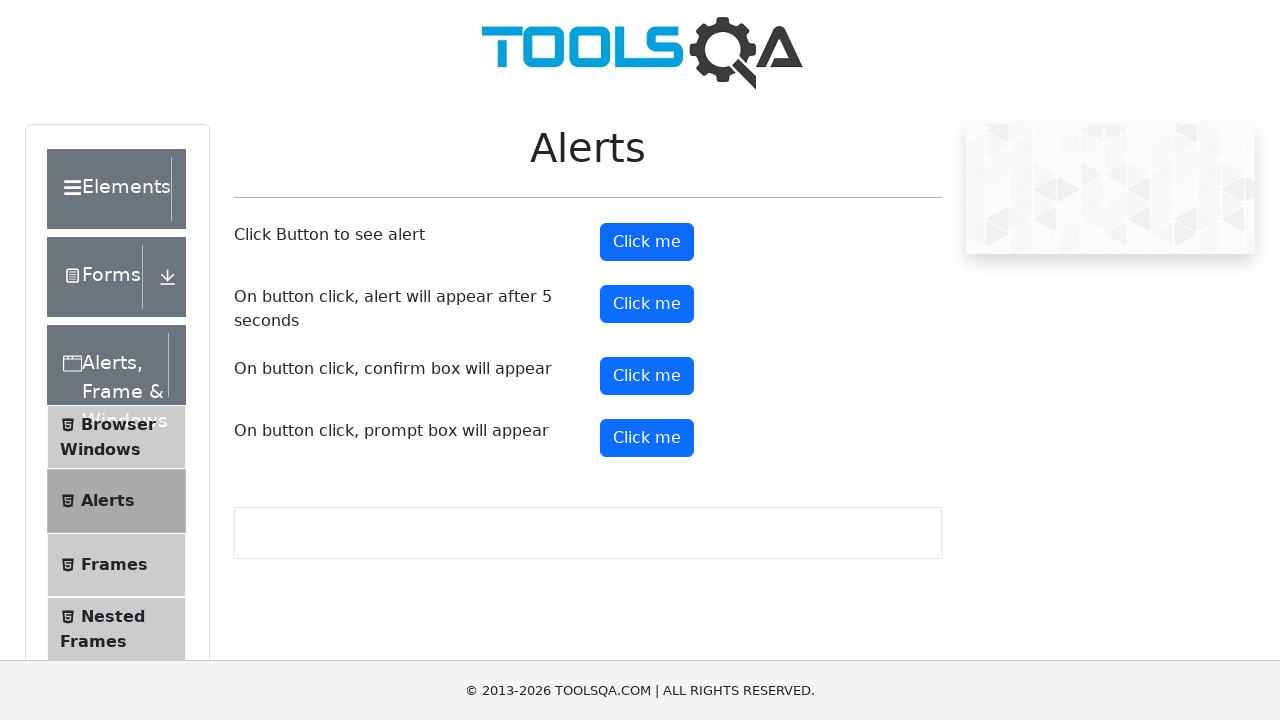

Set up dialog handler to accept alert
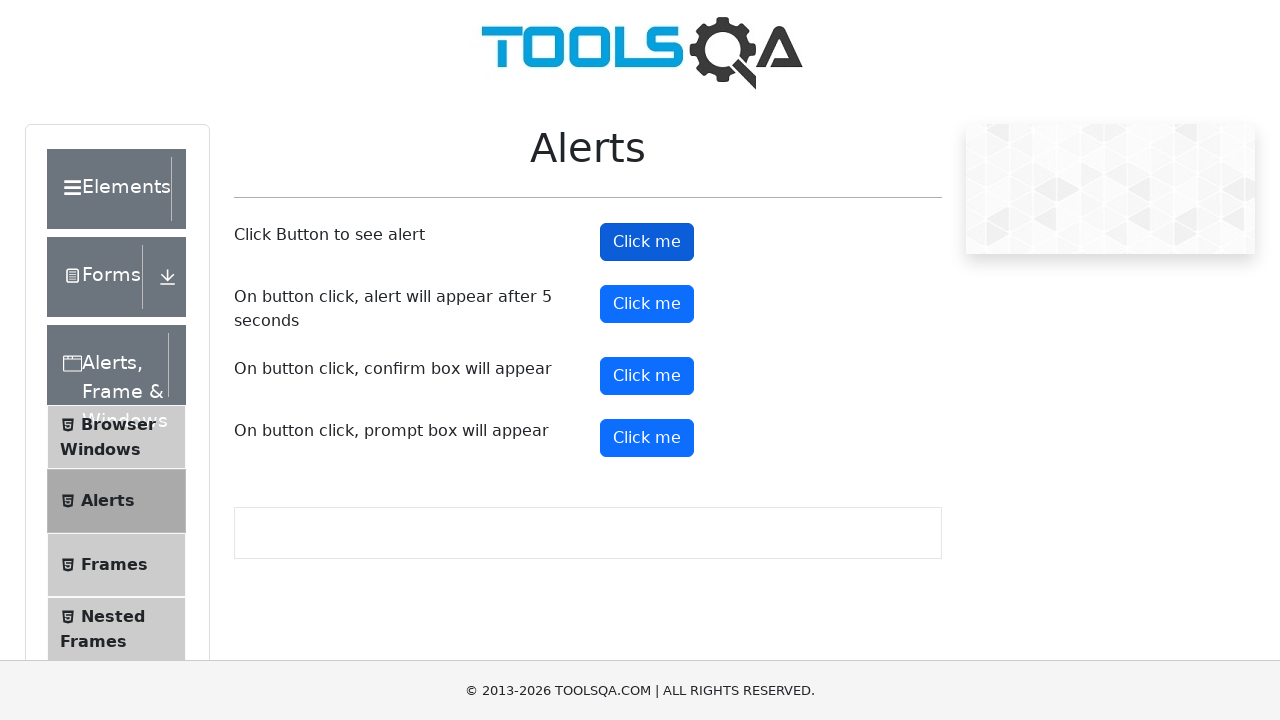

Waited 500ms for alert to process
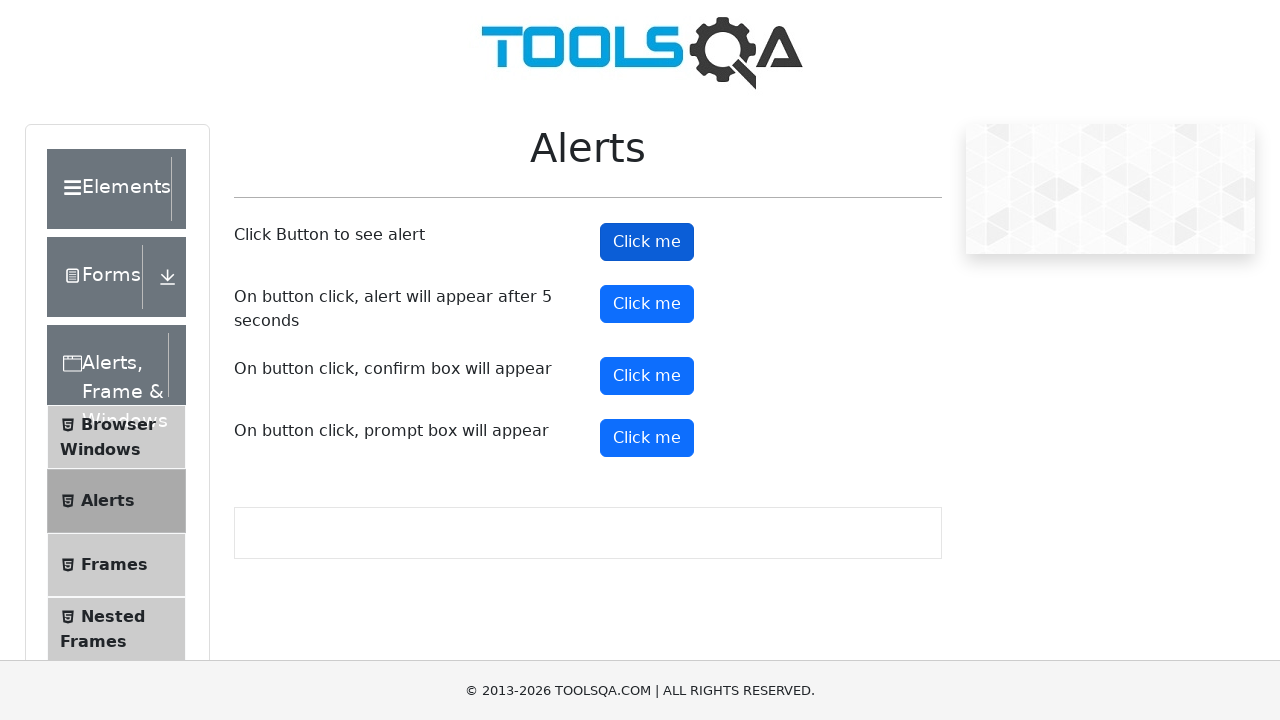

Clicked confirm button at (647, 376) on #confirmButton
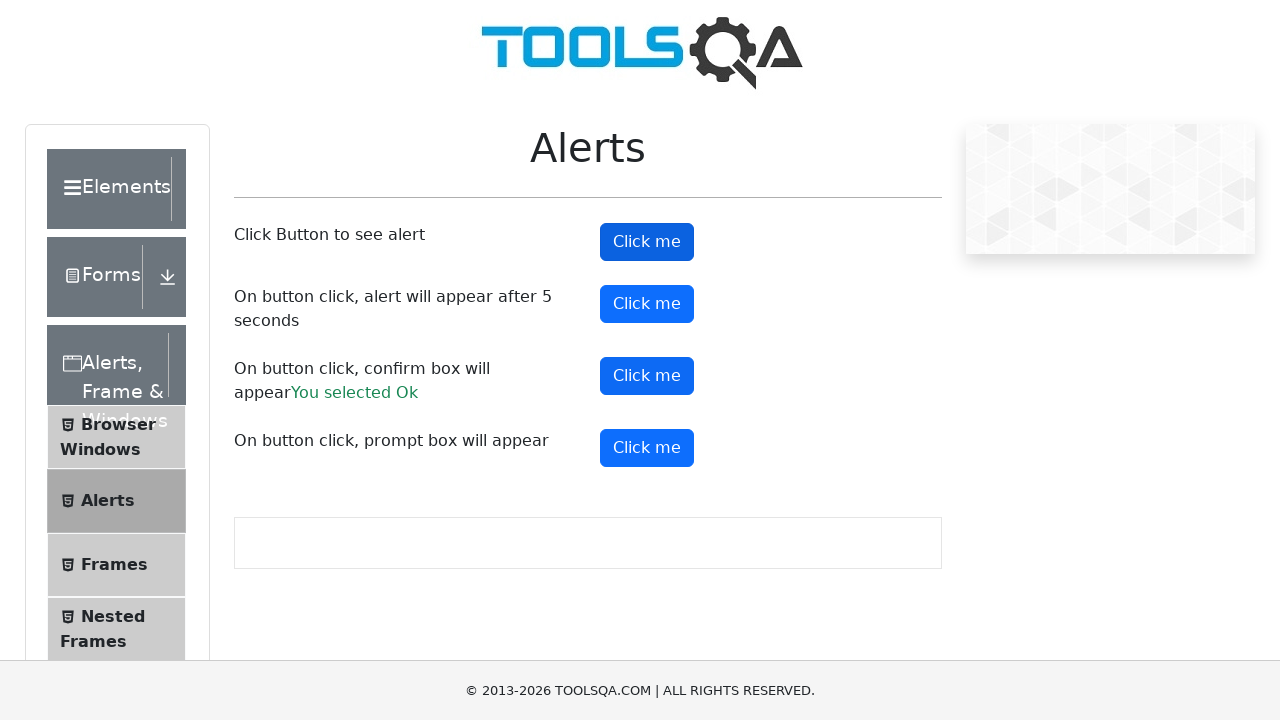

Set up dialog handler to dismiss confirmation
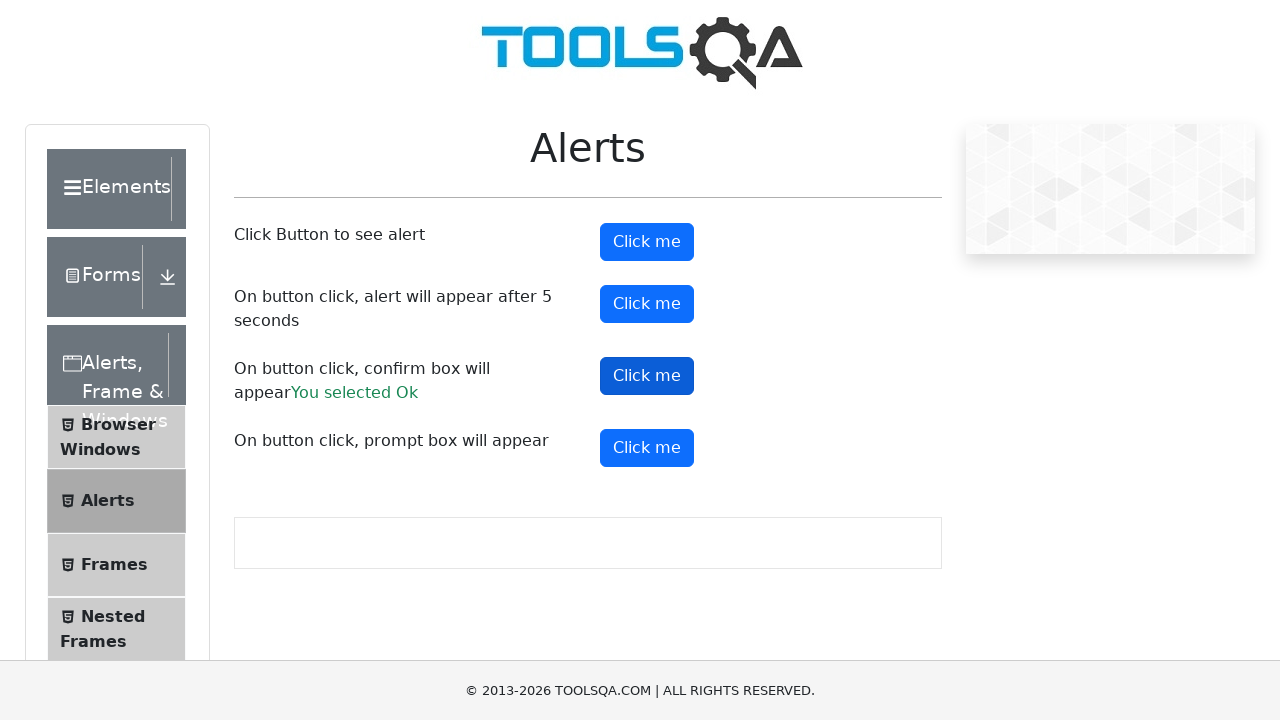

Waited 500ms for confirmation dialog to process
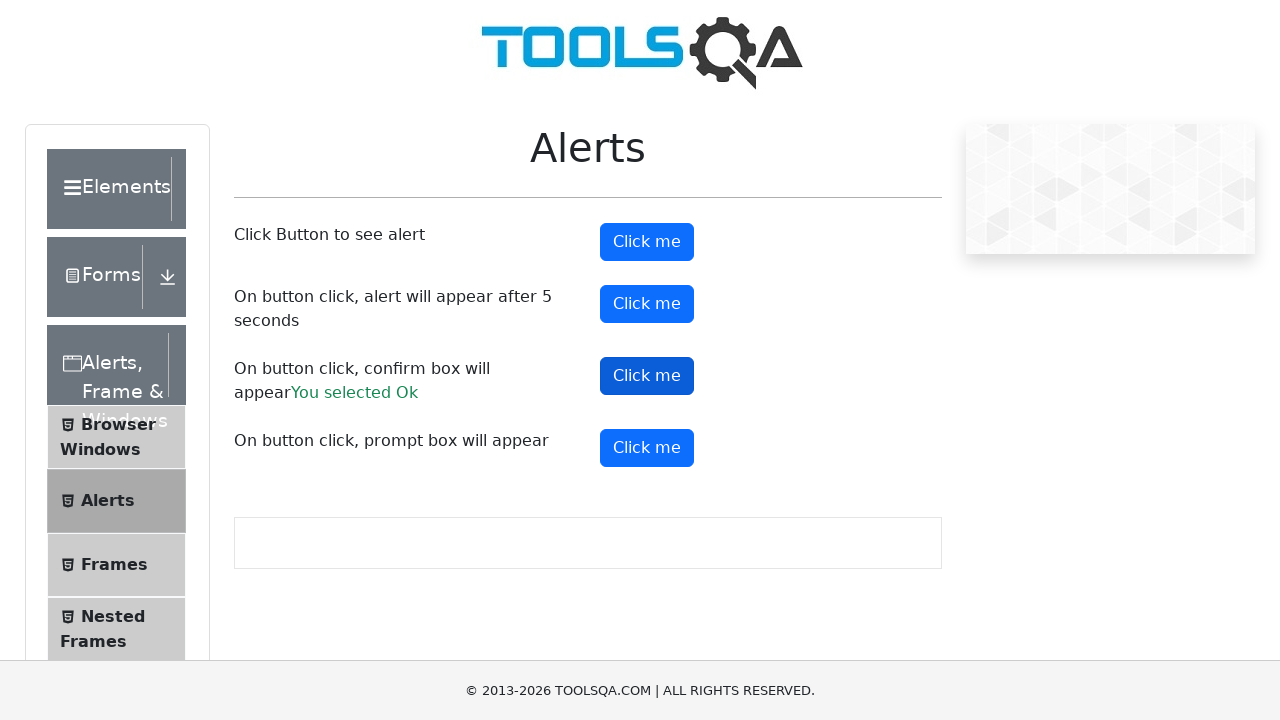

Set up dialog handler to accept prompt with text 'gunjan'
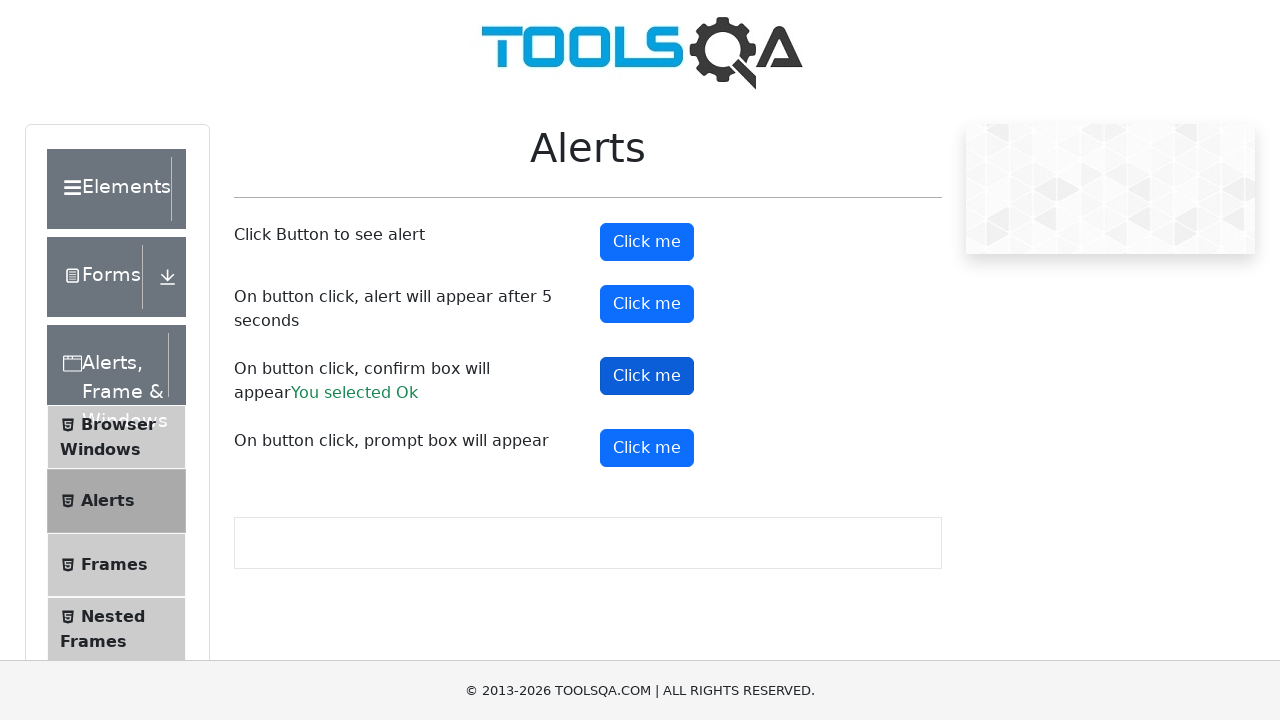

Clicked prompt button at (647, 448) on #promtButton
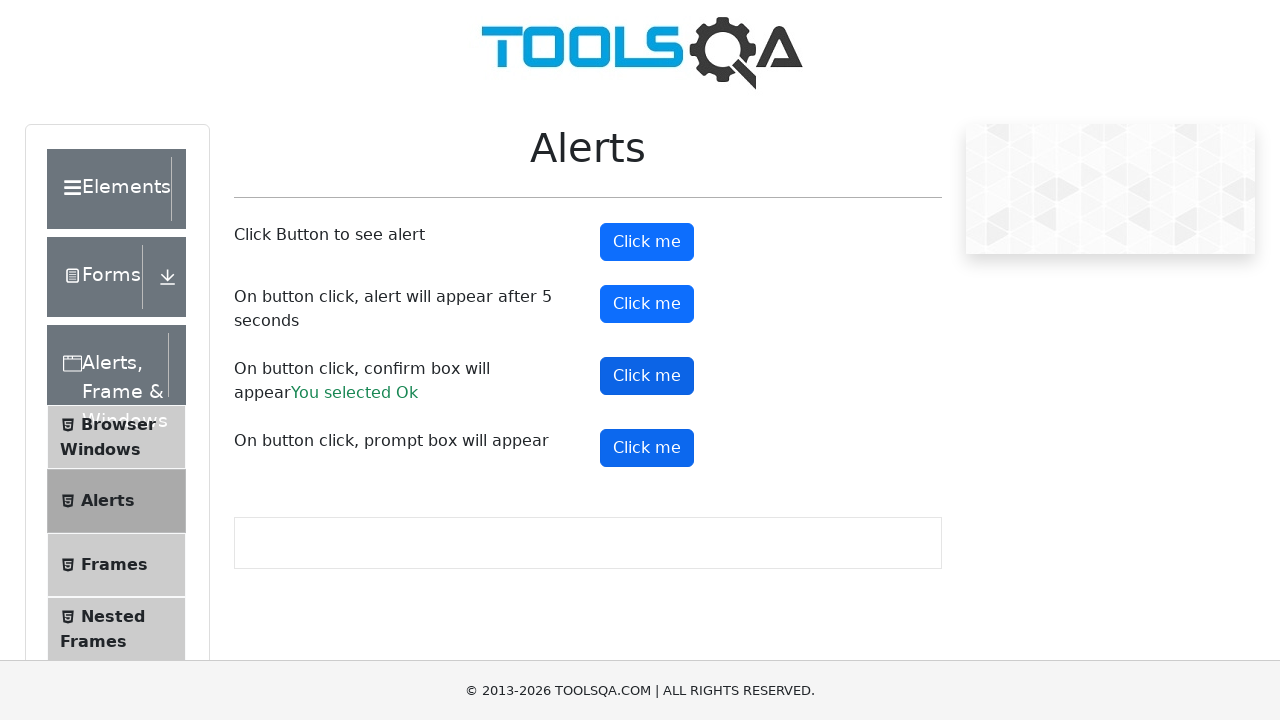

Waited 500ms for prompt dialog to process
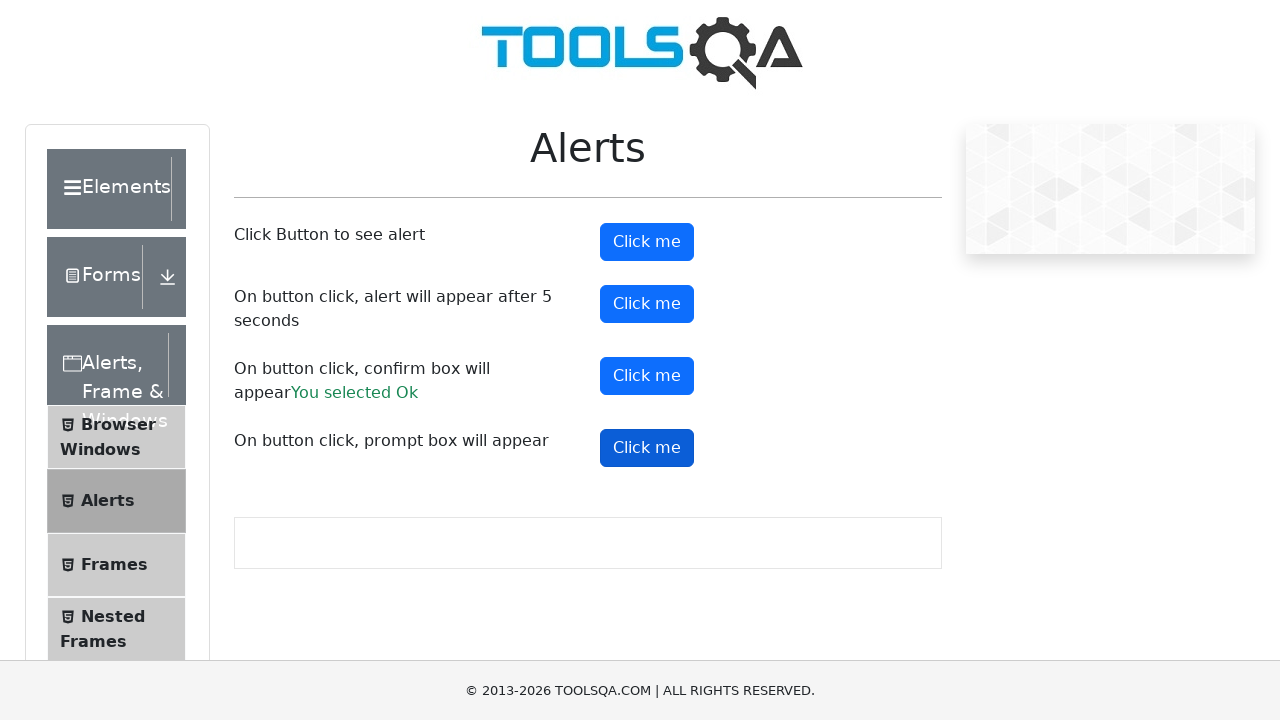

Scrolled down 250px to view Browser Windows section
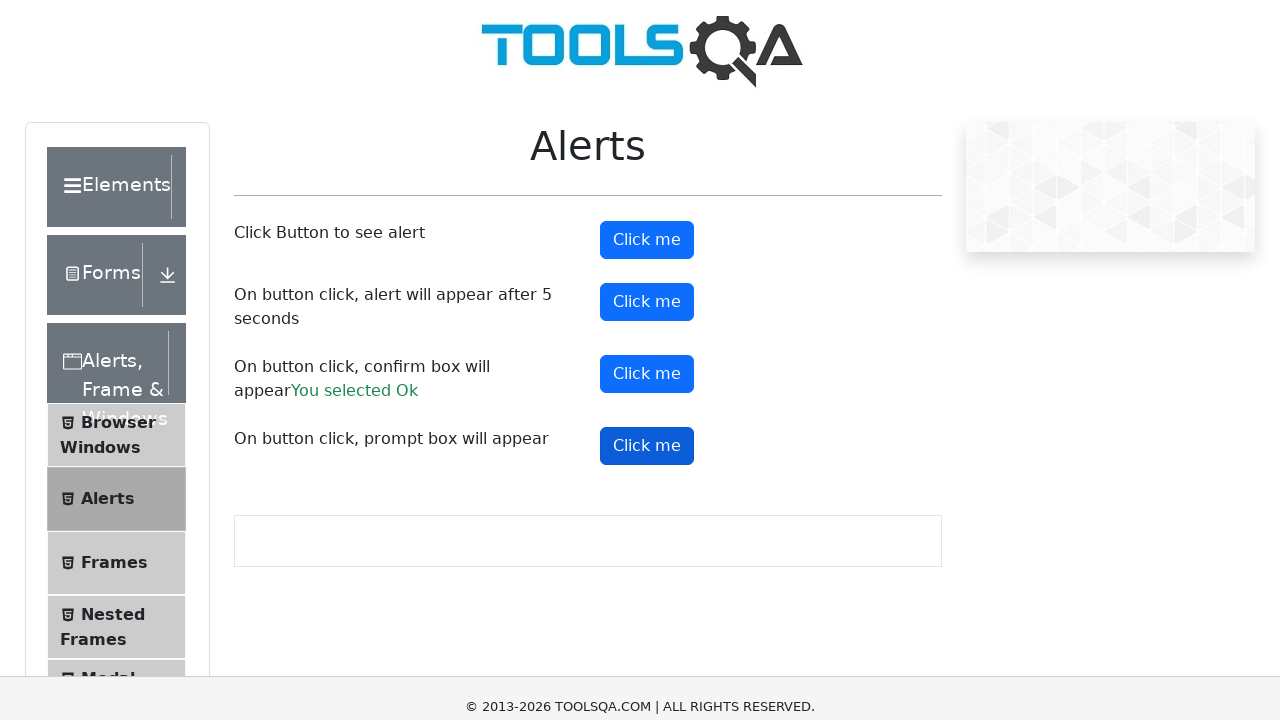

Clicked Browser Windows menu item at (118, 174) on xpath=//span[normalize-space()='Browser Windows']
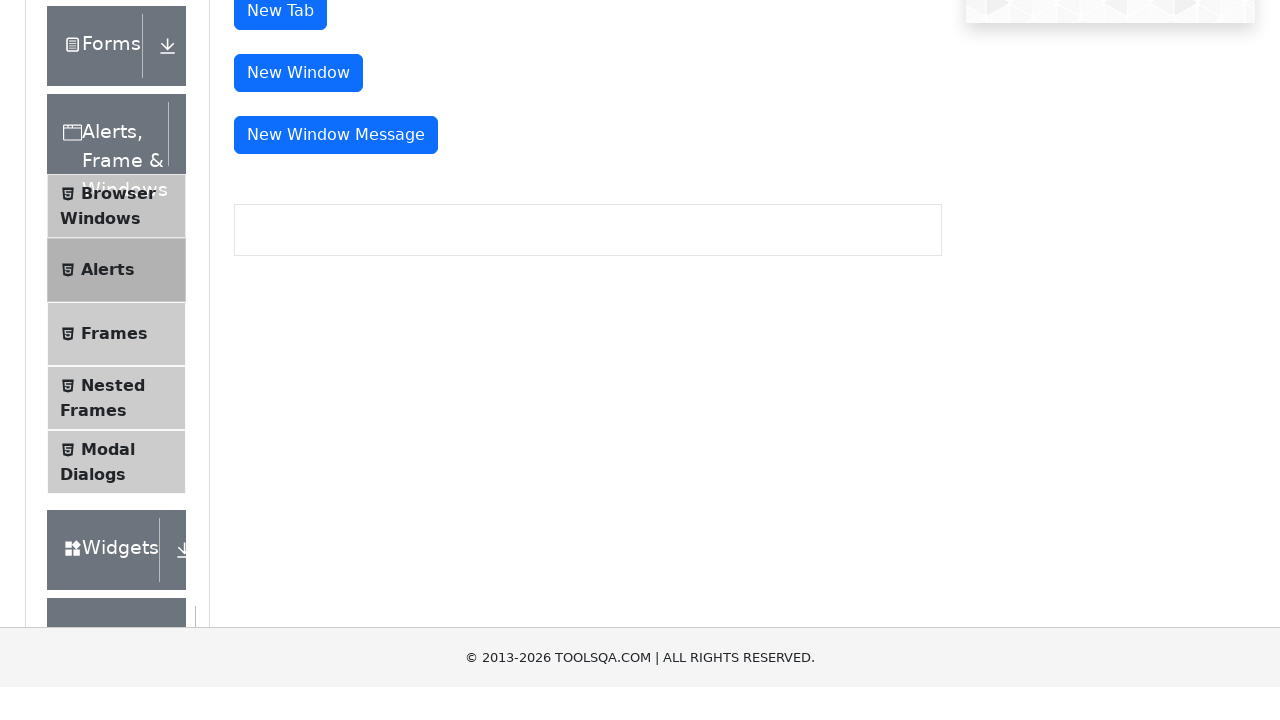

Waited 1000ms for Browser Windows section to load
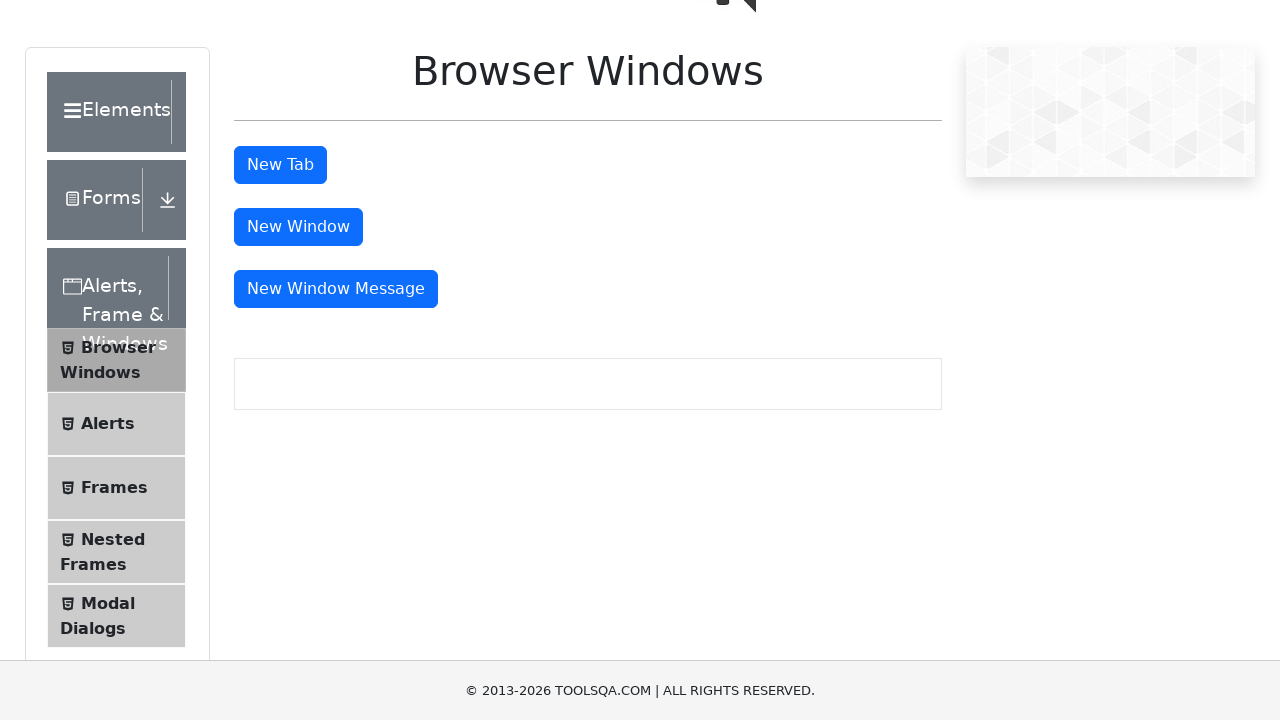

Clicked new window button and intercepted new page at (298, 227) on #windowButton
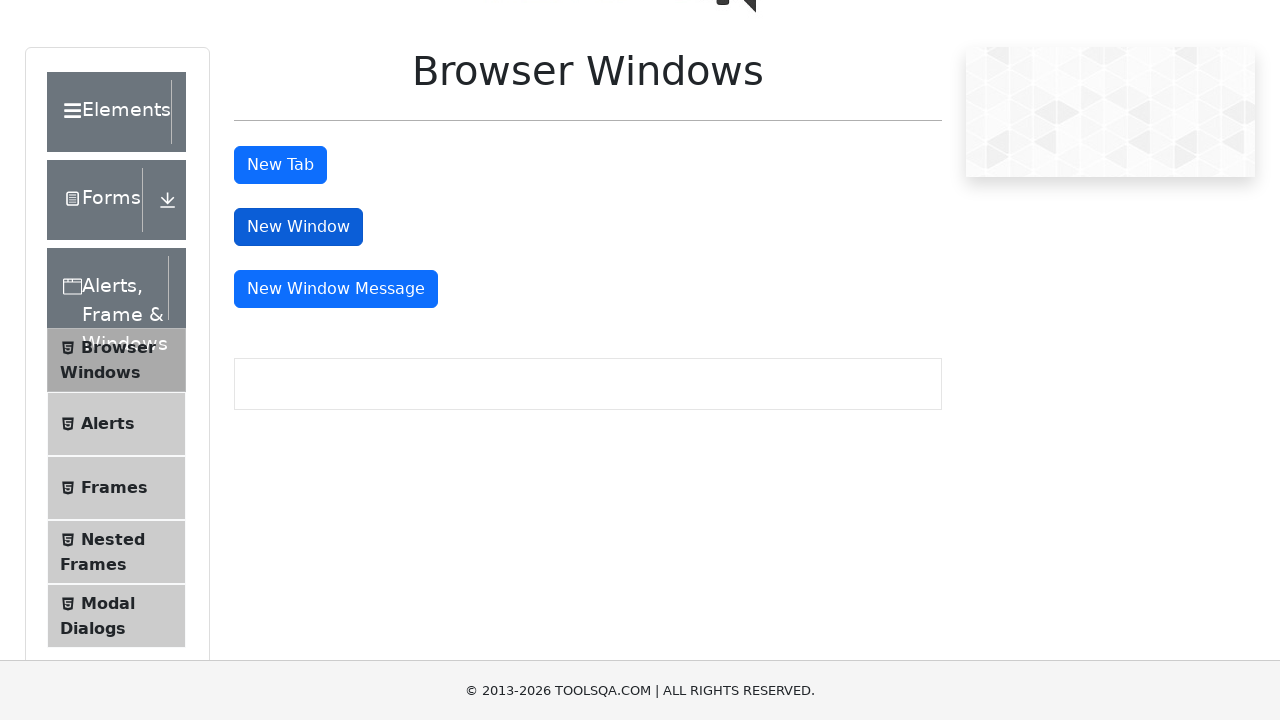

Captured new window/page object
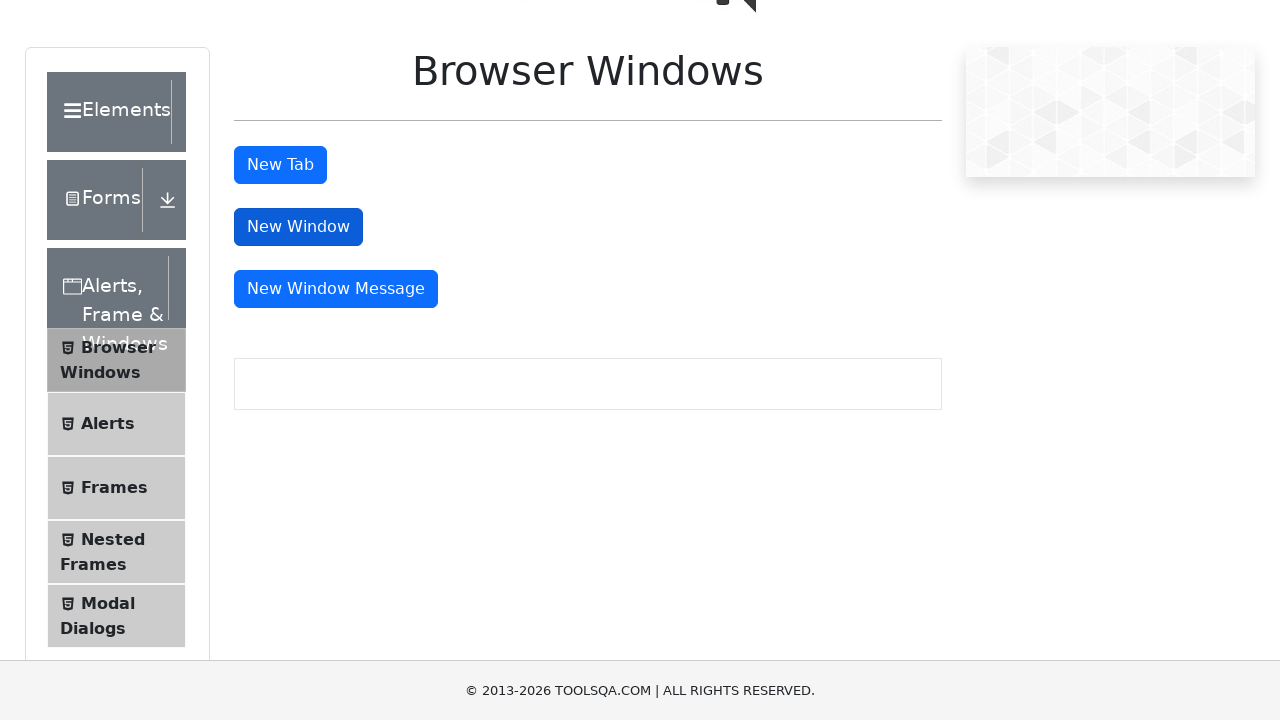

Waited for new page to load completely
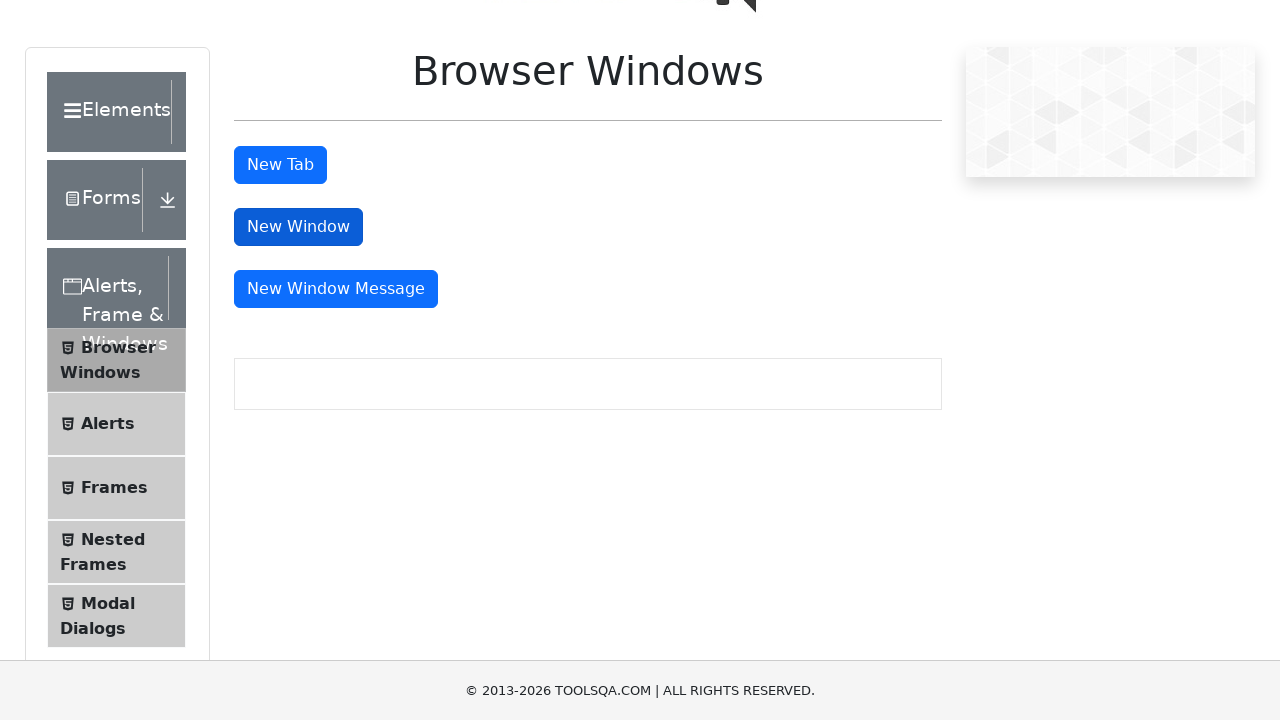

Verified new window URL: https://demoqa.com/sample
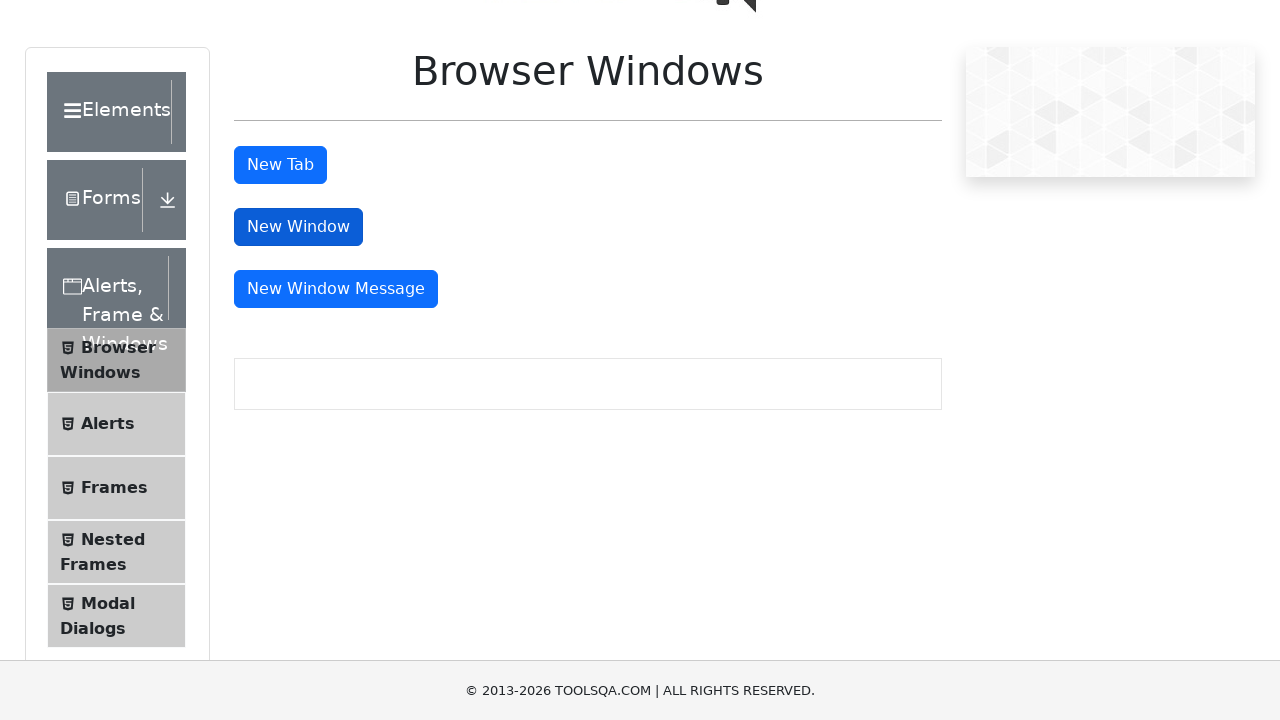

Closed the new window/page
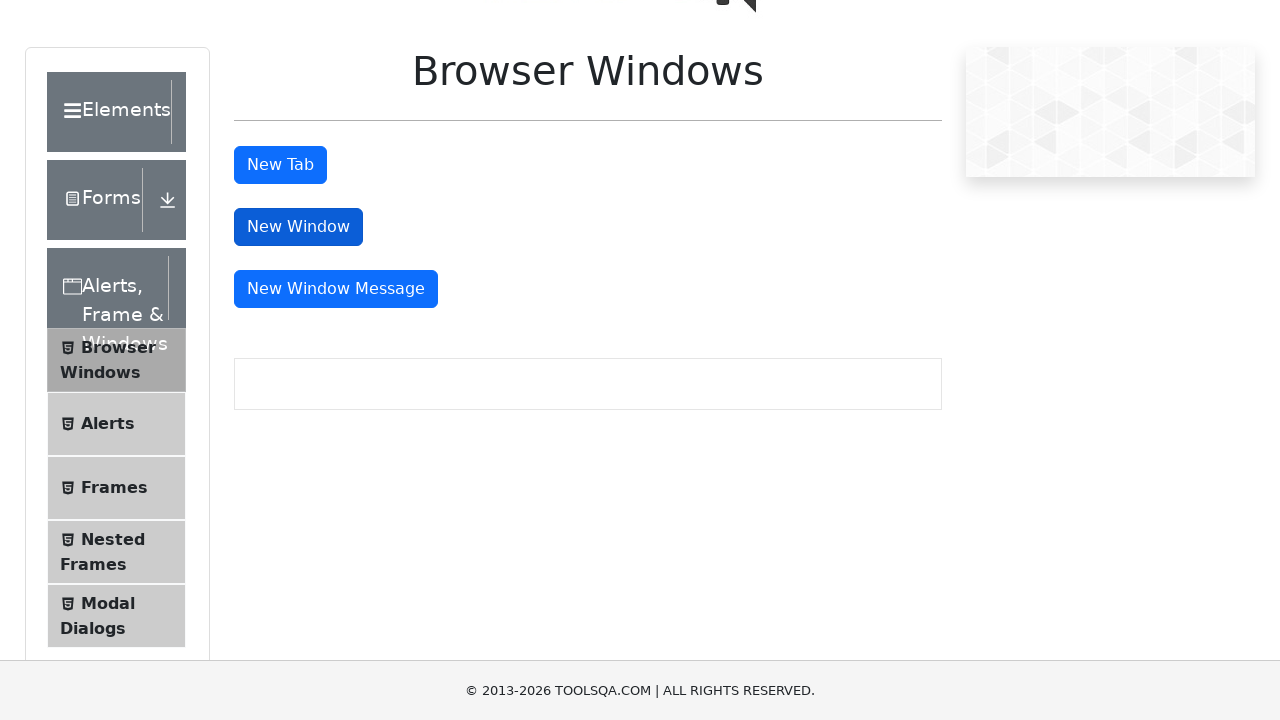

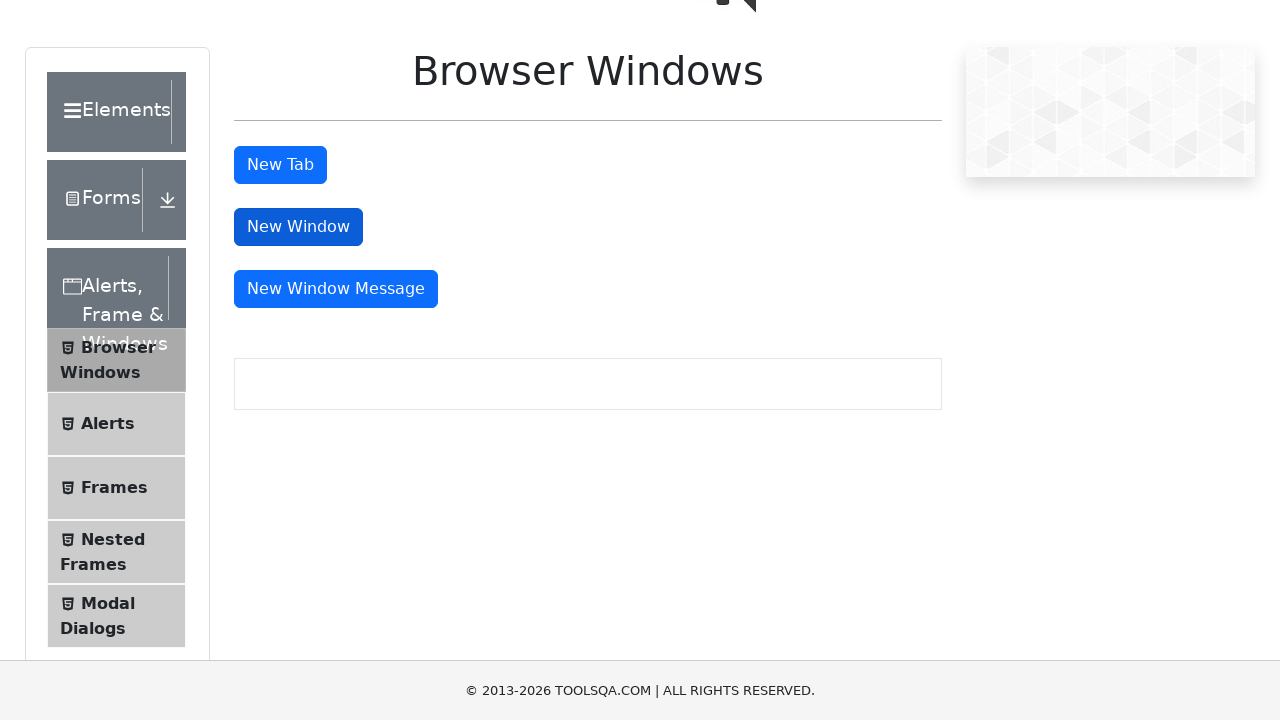